Tests that changing the size slider modifies the QR code canvas dimensions

Starting URL: https://qr-code-app-2021.netlify.app/

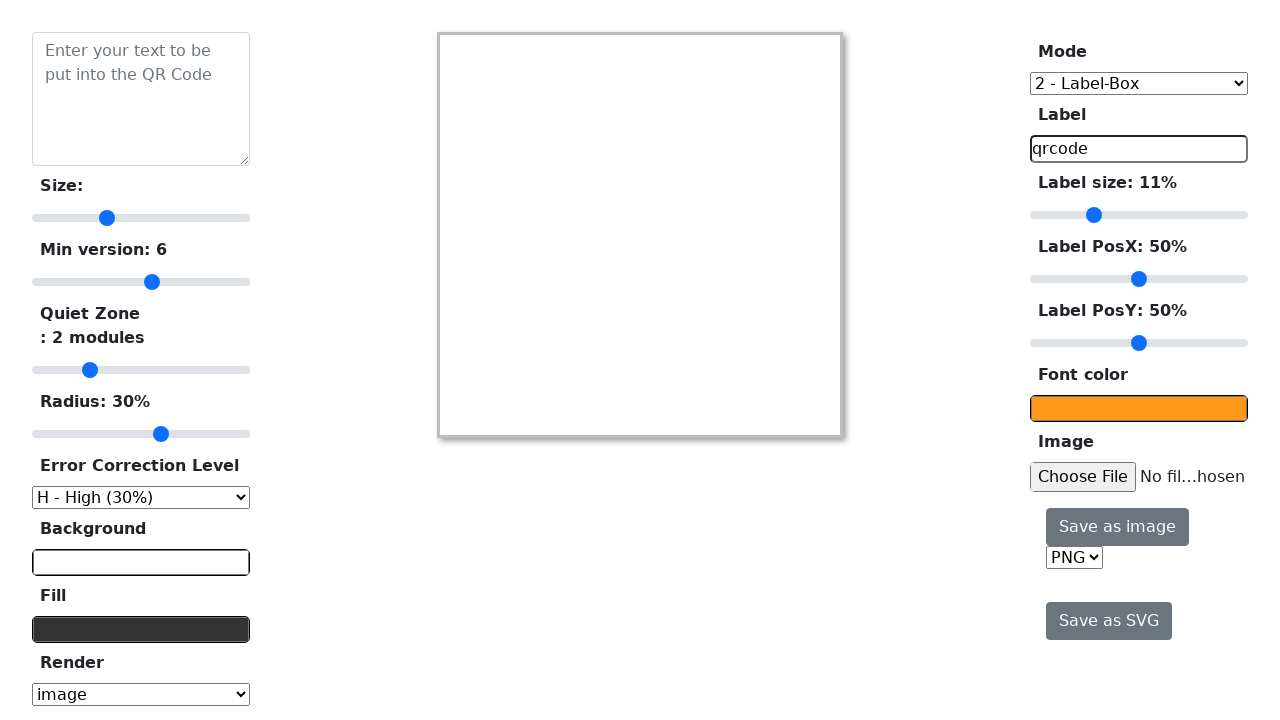

Waited for QR code canvas to be visible
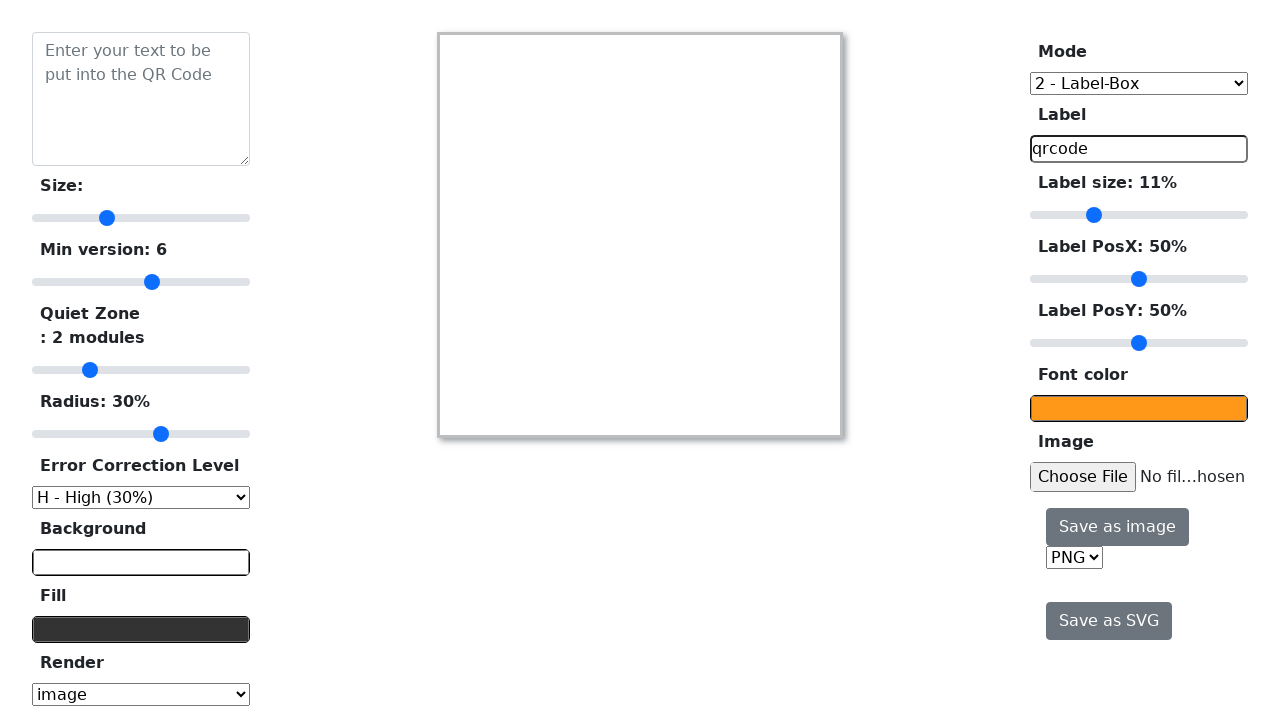

Changed size slider value to 600 pixels
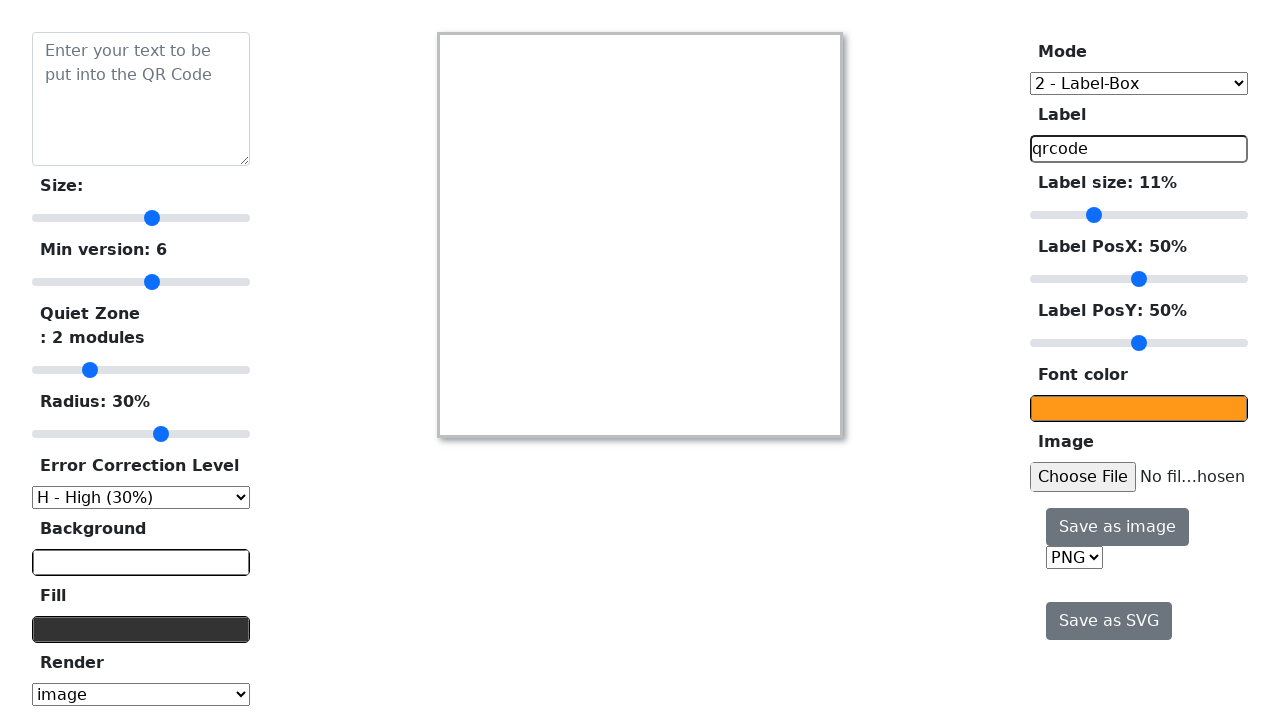

Waited 500ms for QR code to resize
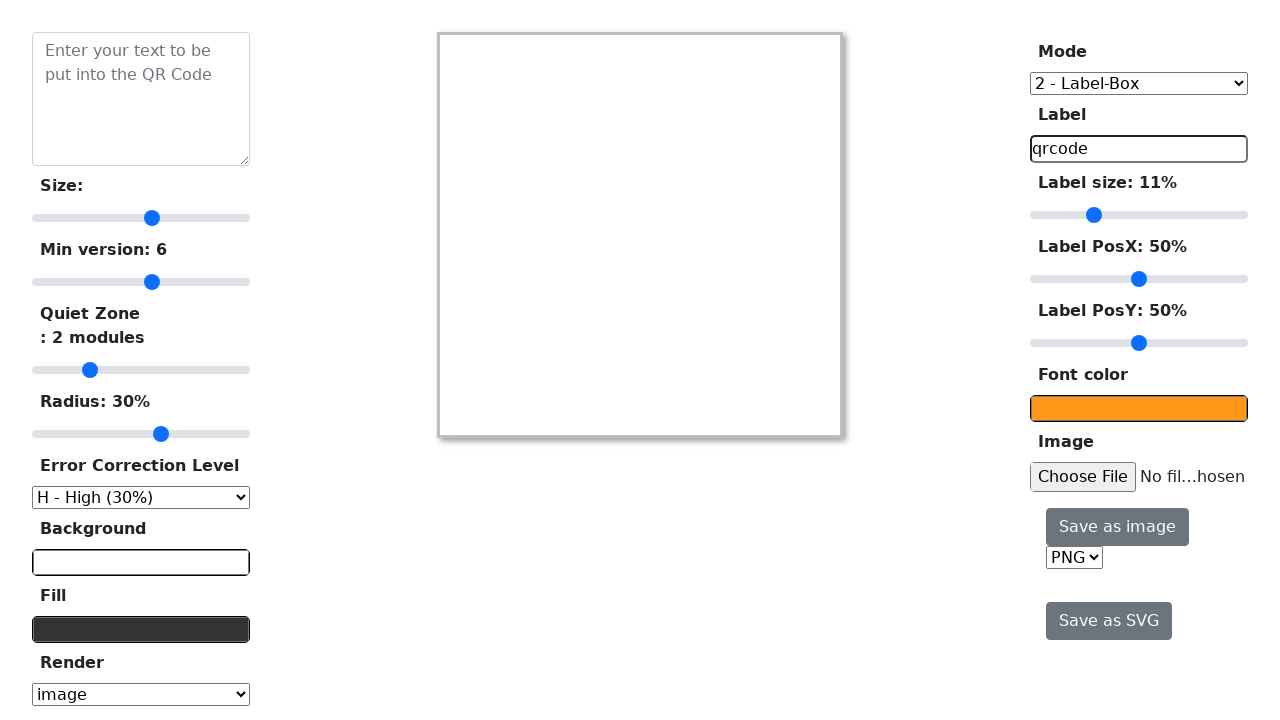

Verified QR code canvas is still present after resize
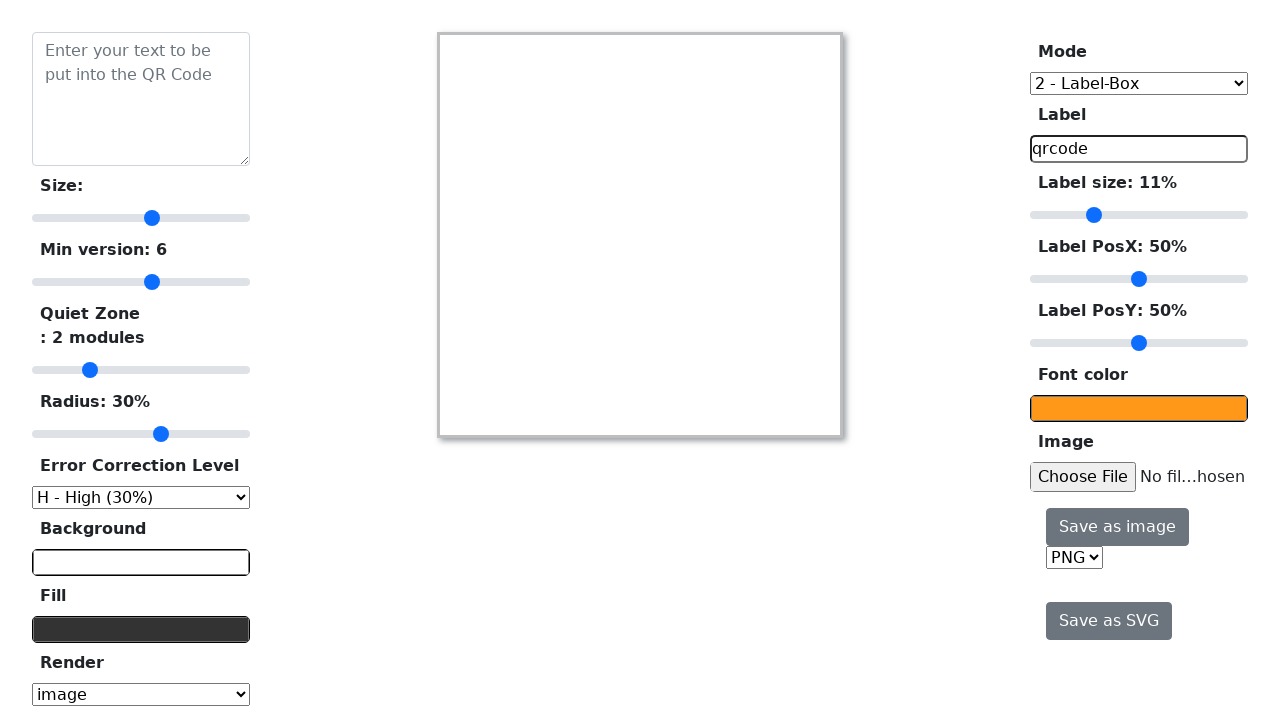

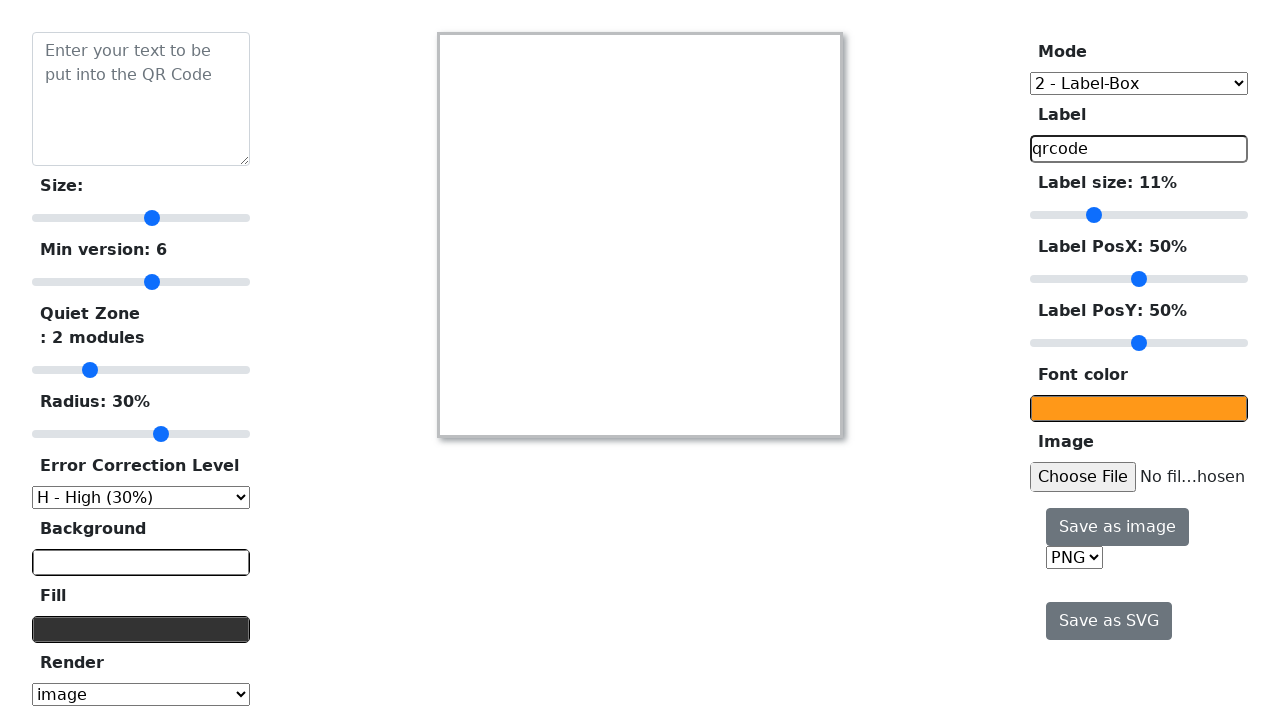